Tests keyboard key press functionality by sending ENTER and BACKSPACE keys to an input box on a keypress demo page

Starting URL: https://syntaxprojects.com/keypress.php

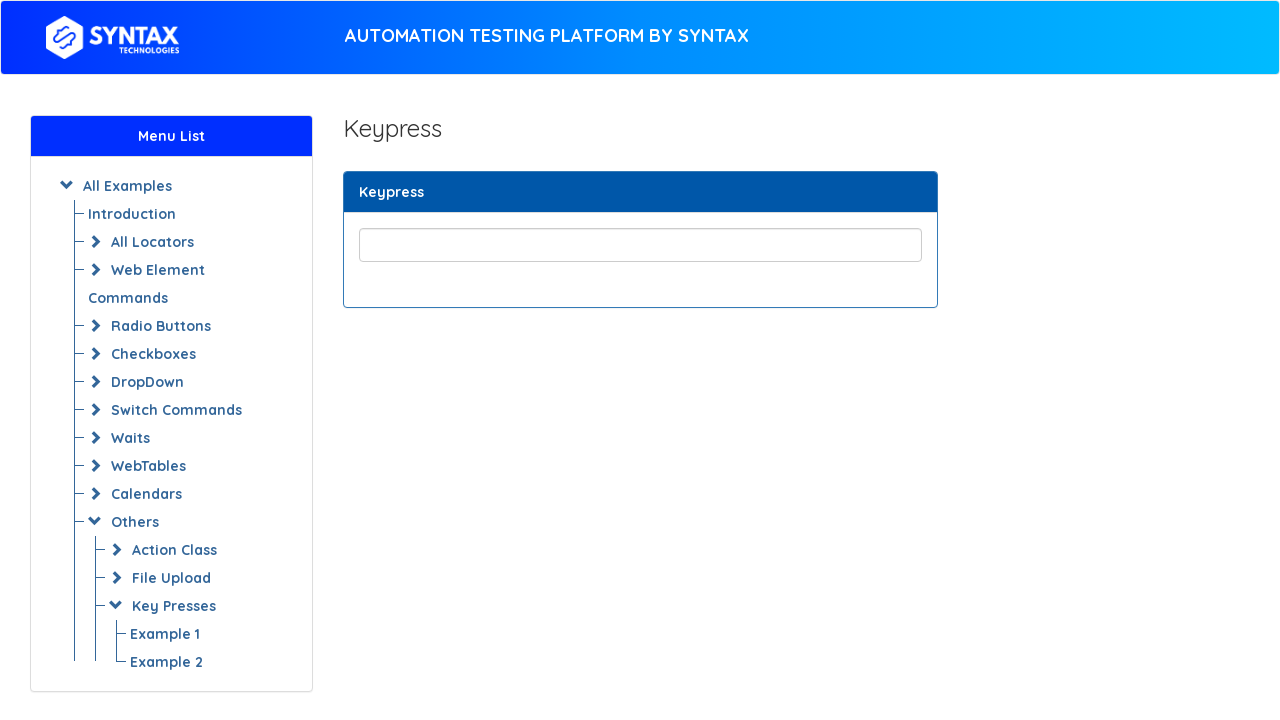

Pressed Enter key in the input box on input.form-control
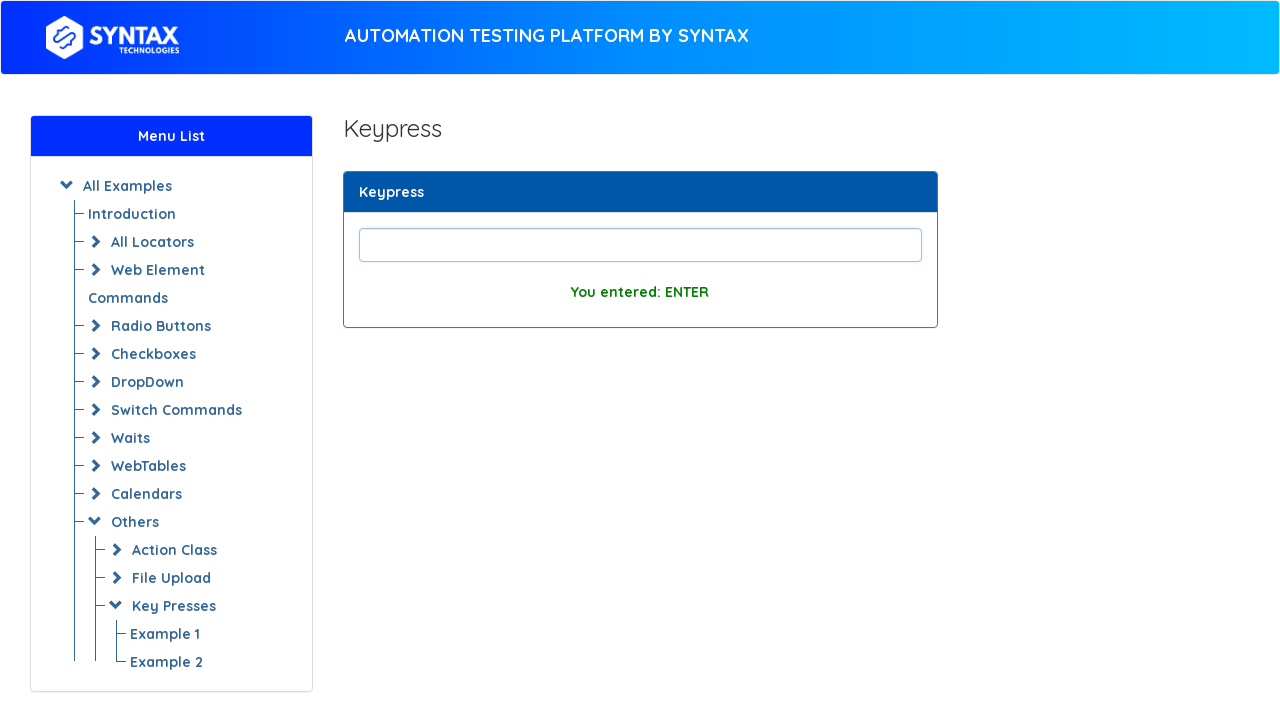

Pressed Backspace key in the input box on input.form-control
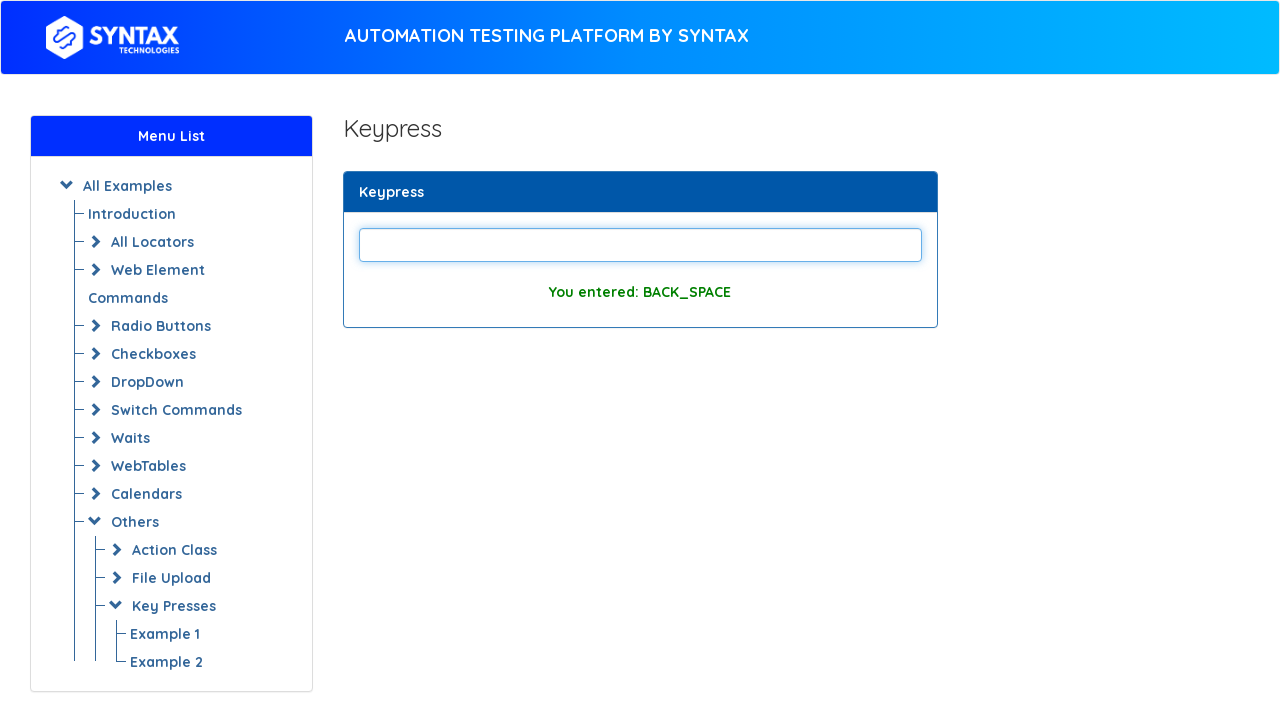

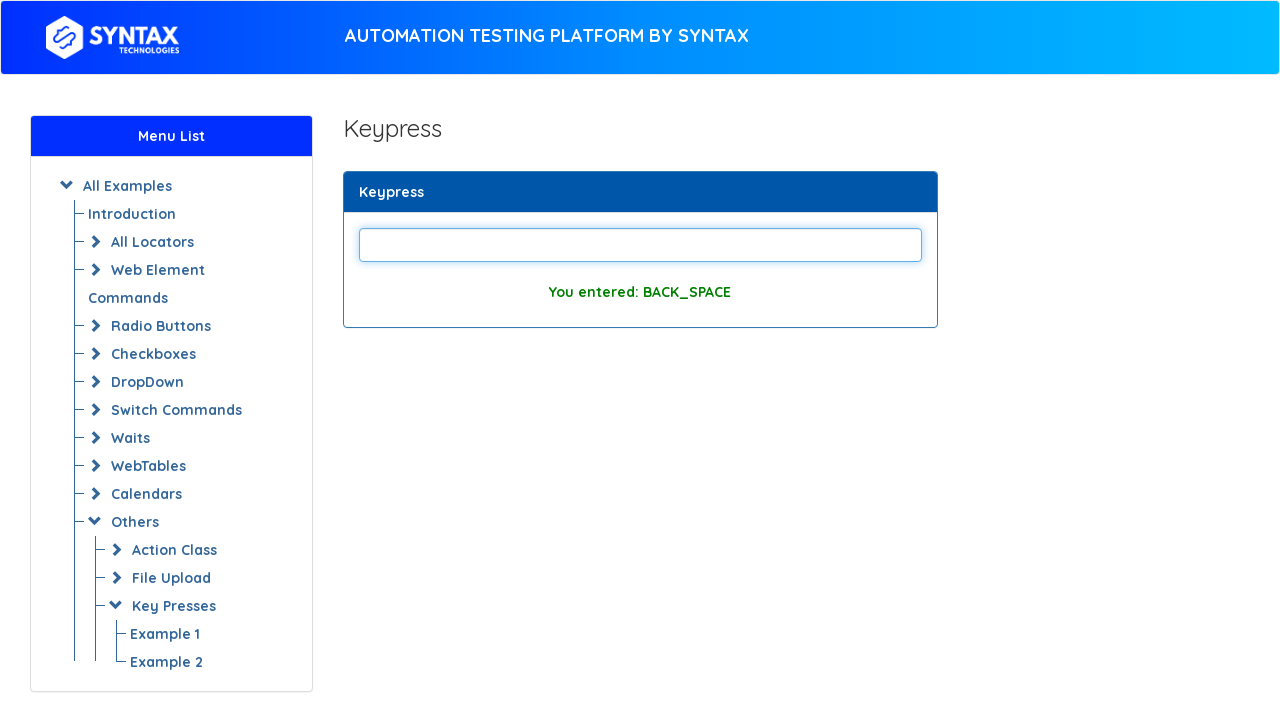